Navigates to the text box demo page

Starting URL: https://demoqa.com/text-box

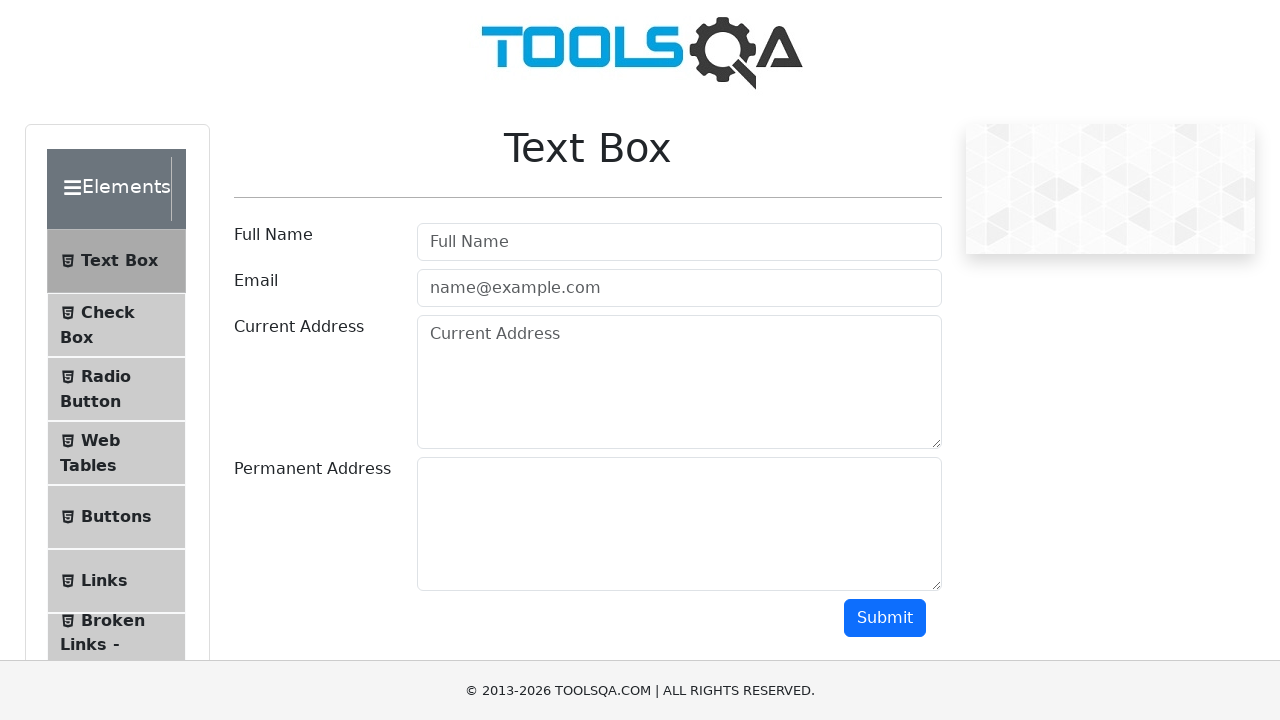

Navigated to text box demo page
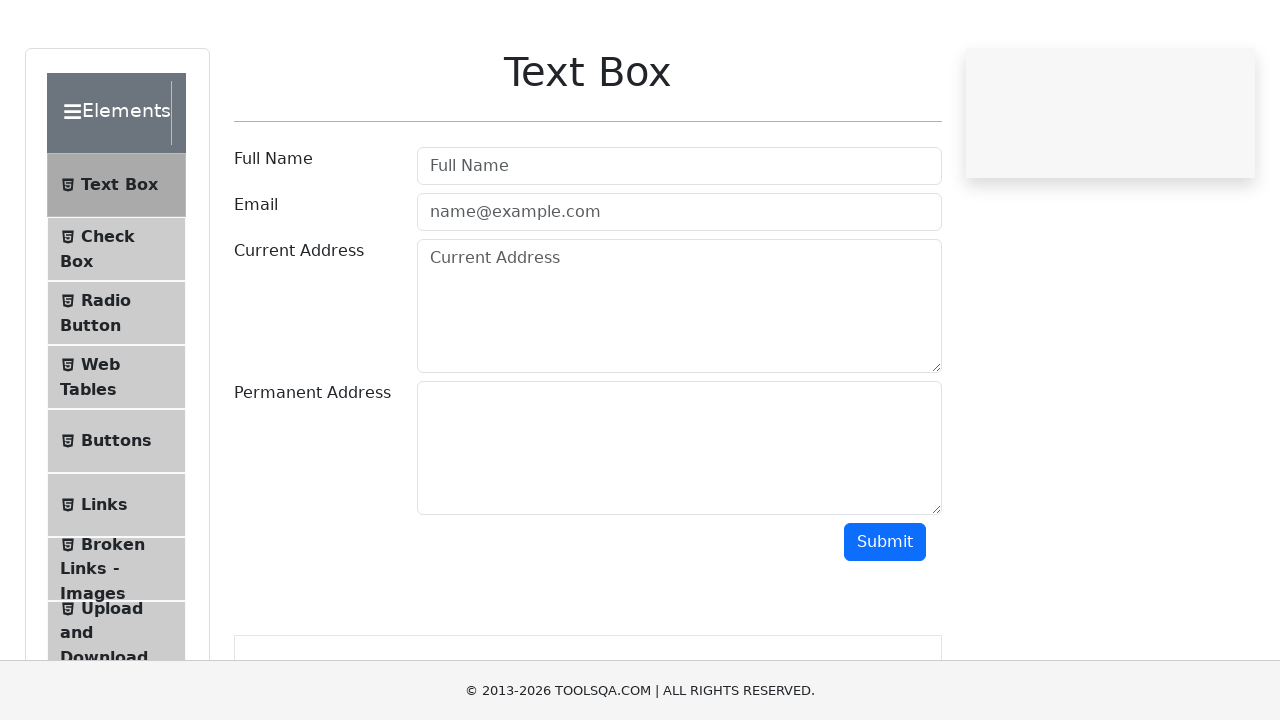

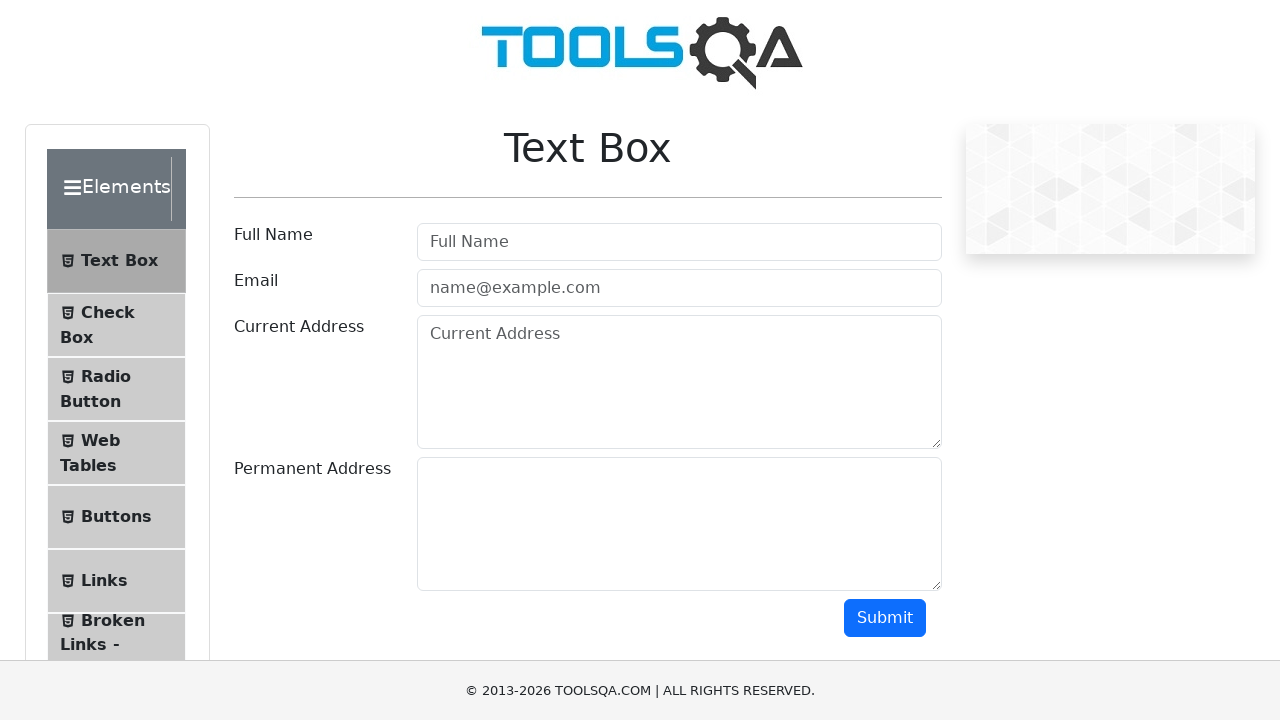